Tests multi-select dropdown functionality by selecting multiple options and then deselecting all

Starting URL: https://sahitest.com/demo/selectTest.htm

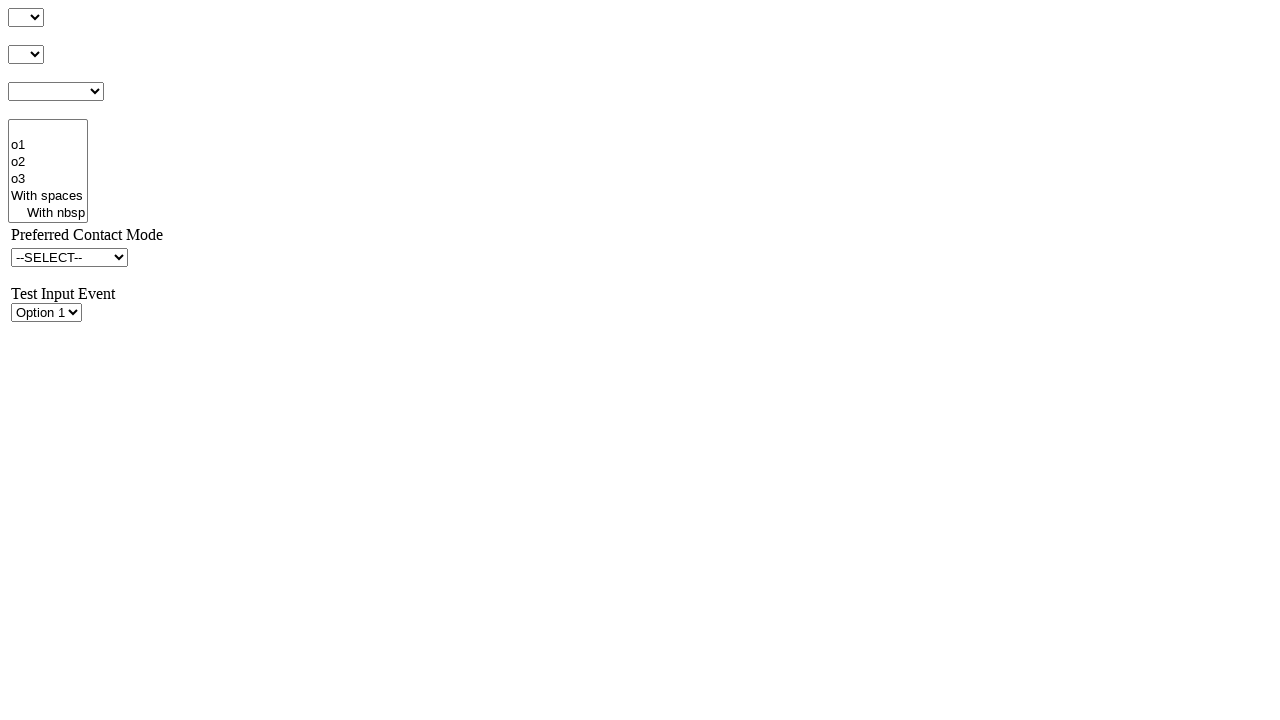

Located multi-select dropdown element
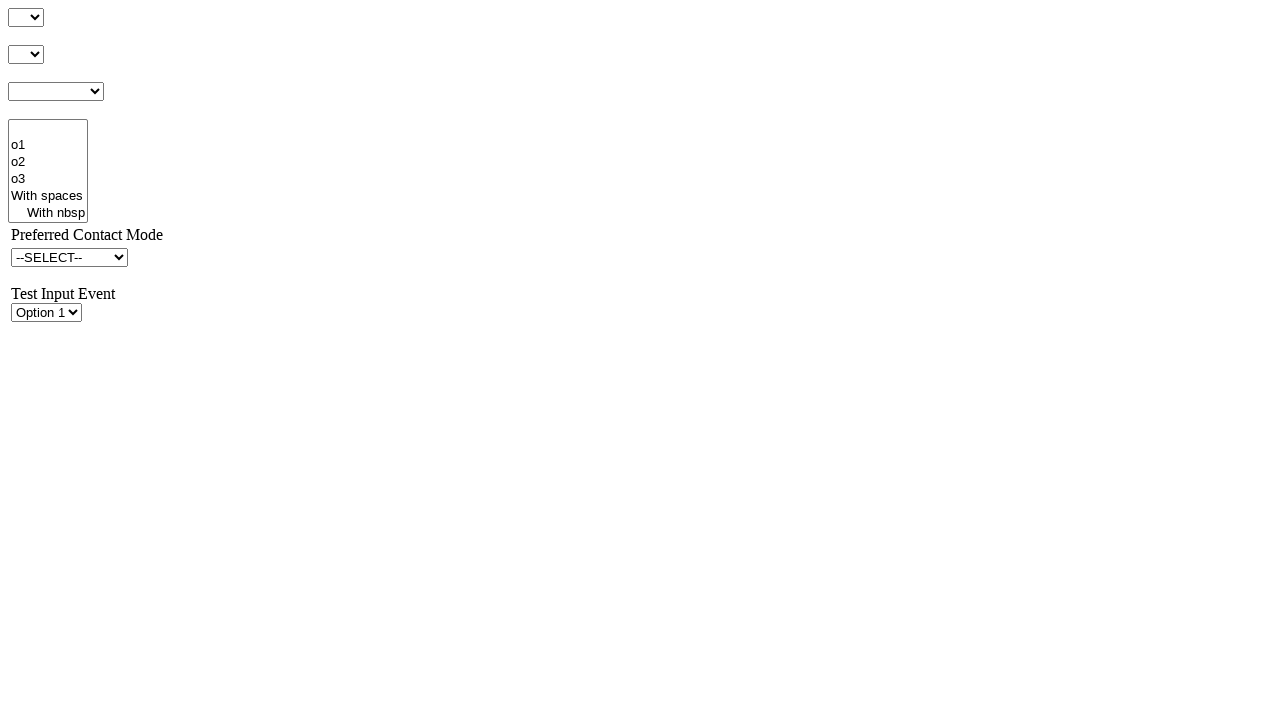

Selected option at index 3 (4th option) on select[multiple='multiple']
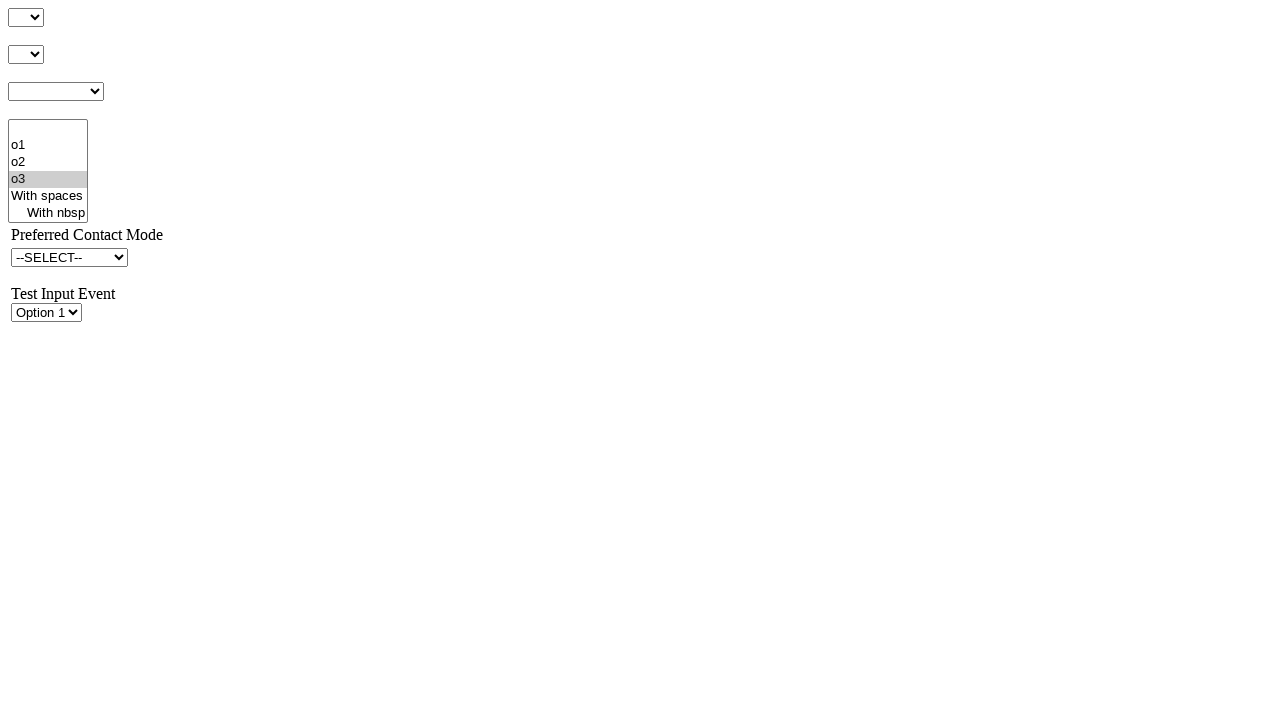

Selected option at index 1 (2nd option) on select[multiple='multiple']
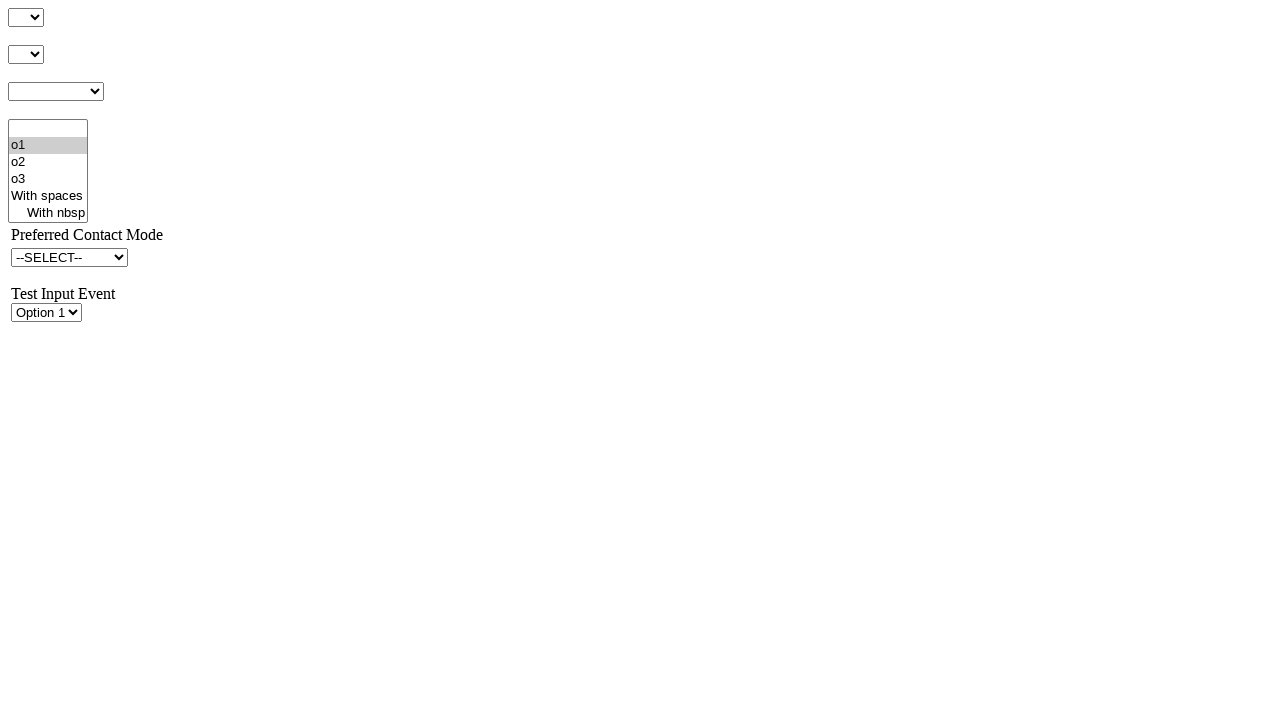

Deselected all options in multi-select dropdown on select[multiple='multiple']
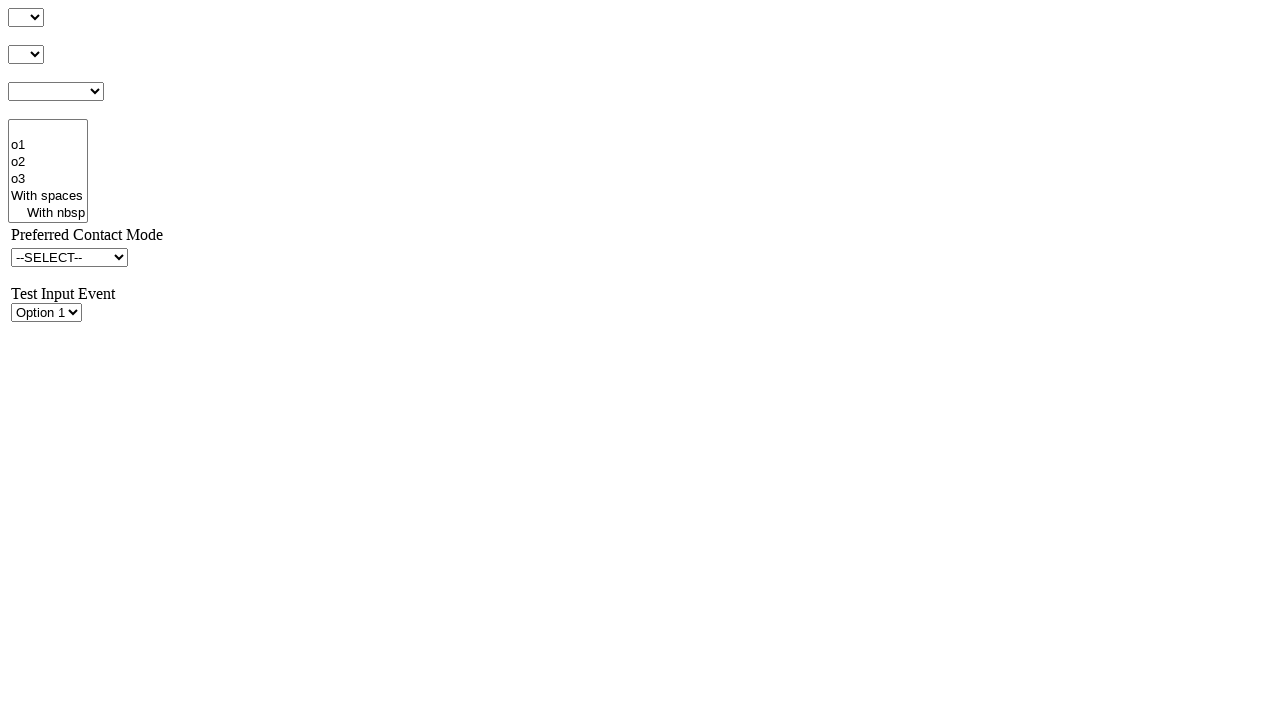

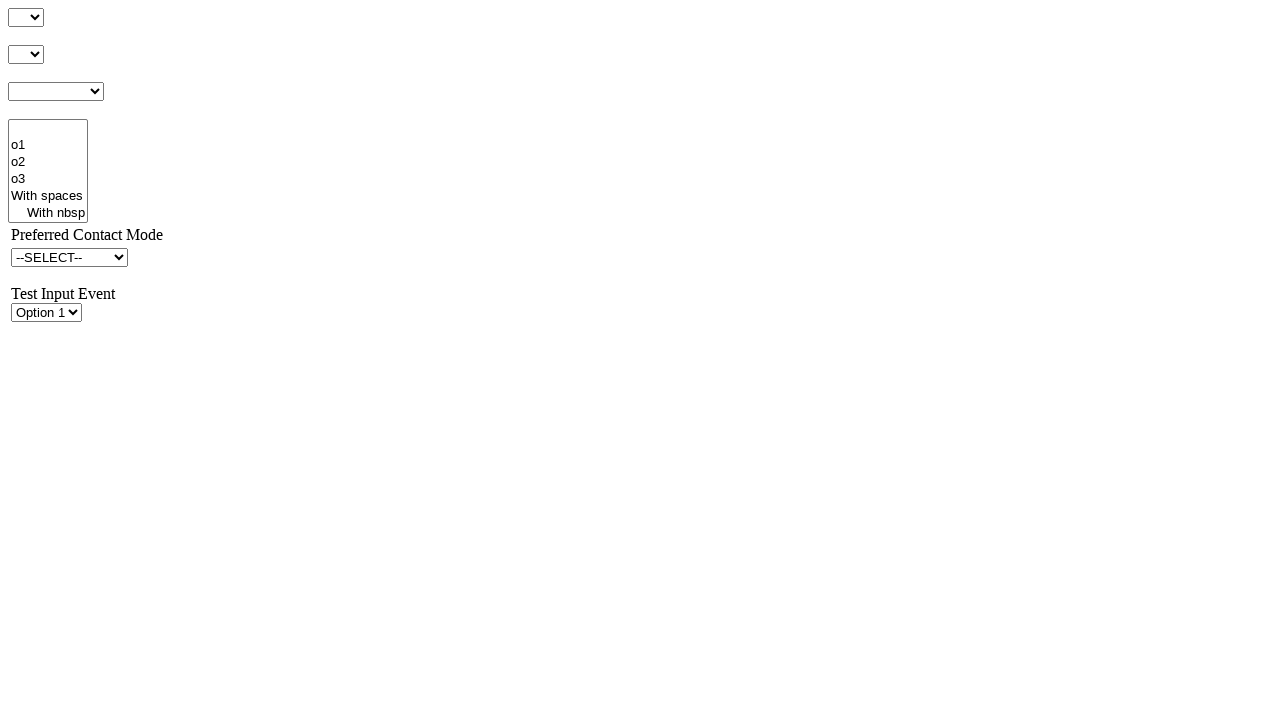